Tests handling a basic JavaScript alert by clicking the "Show Alert" button and accepting the dialog that appears.

Starting URL: https://test-with-me-app.vercel.app/learning/web-elements/alerts

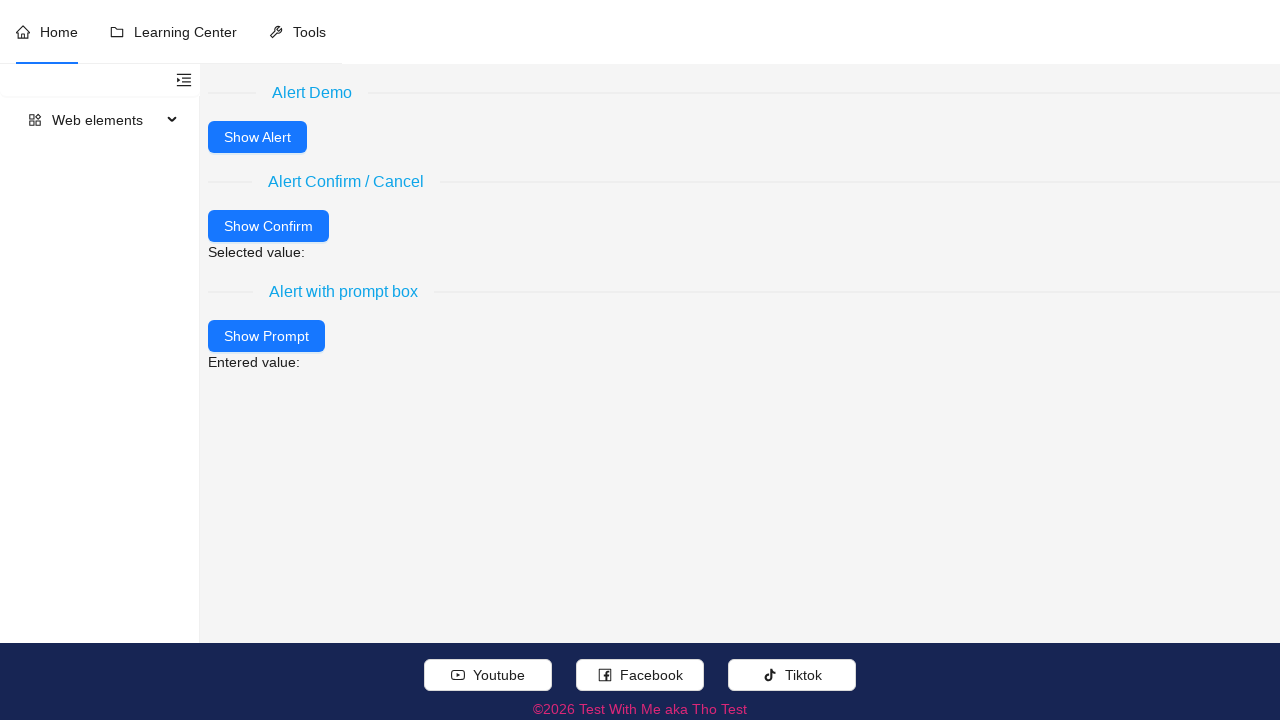

Set up dialog handler to automatically accept alerts
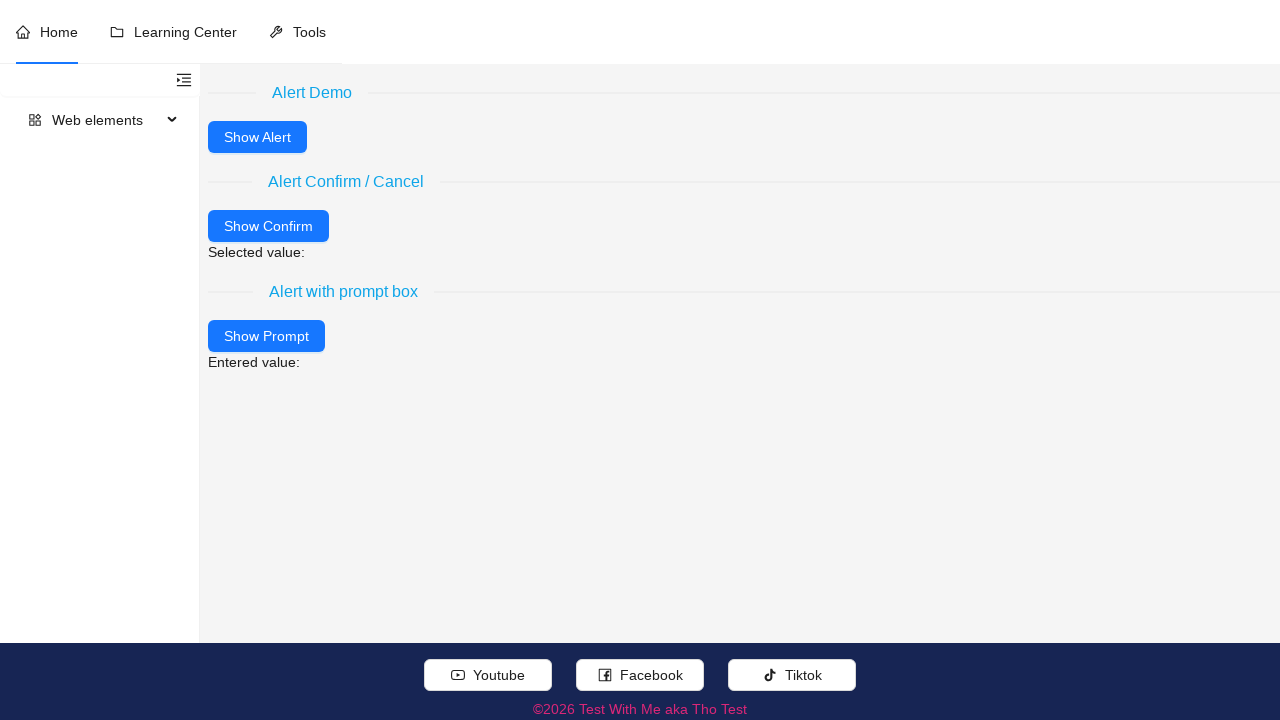

Clicked the 'Show Alert' button at (258, 137) on internal:role=button[name="Show Alert"i]
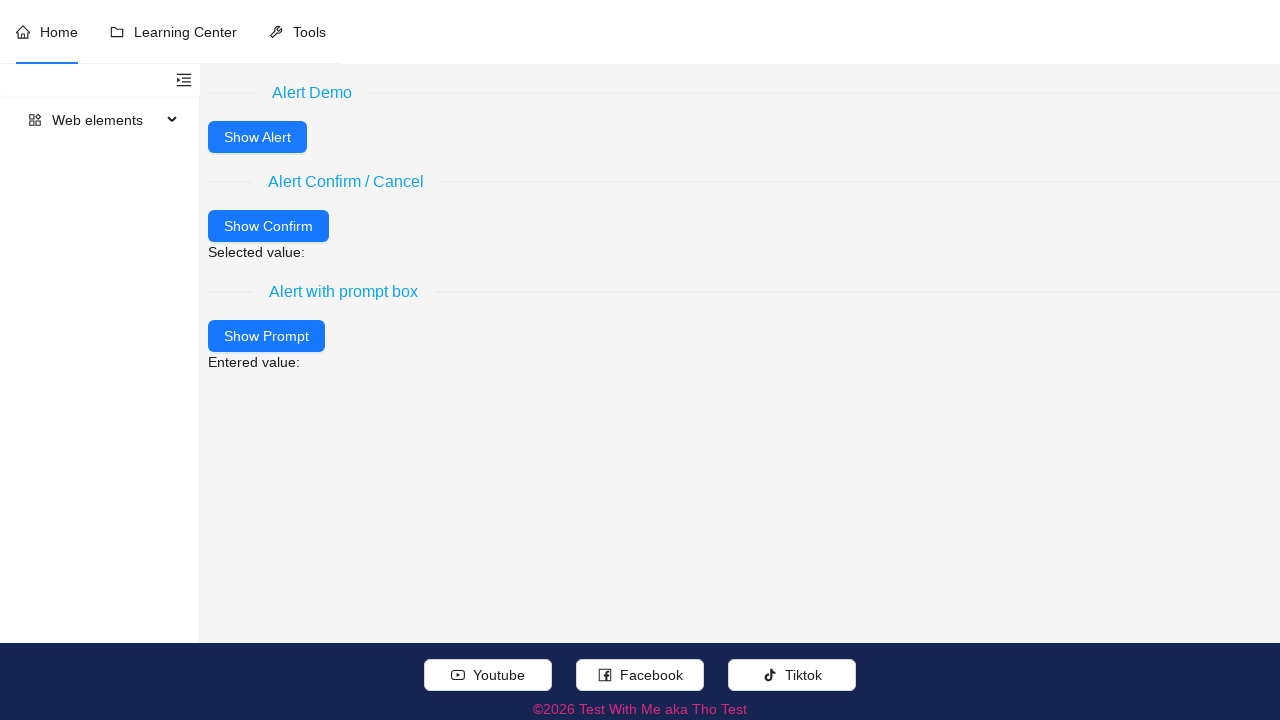

Waited for dialog to be handled
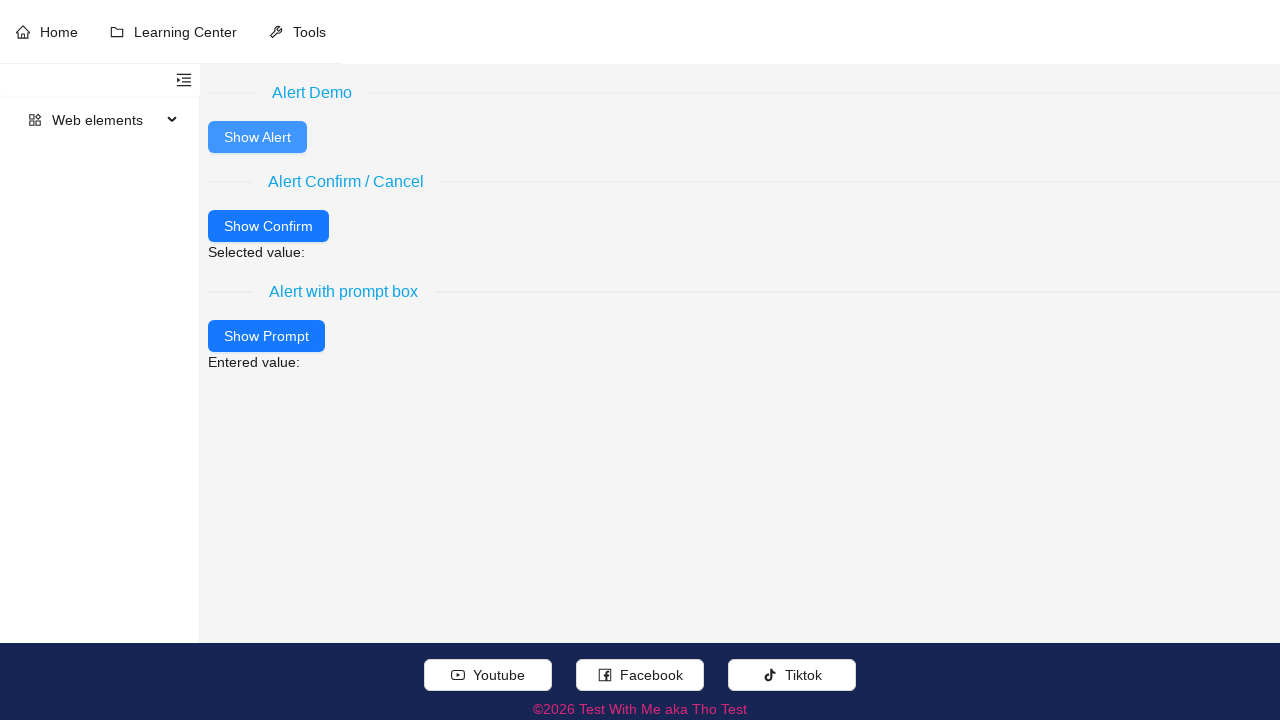

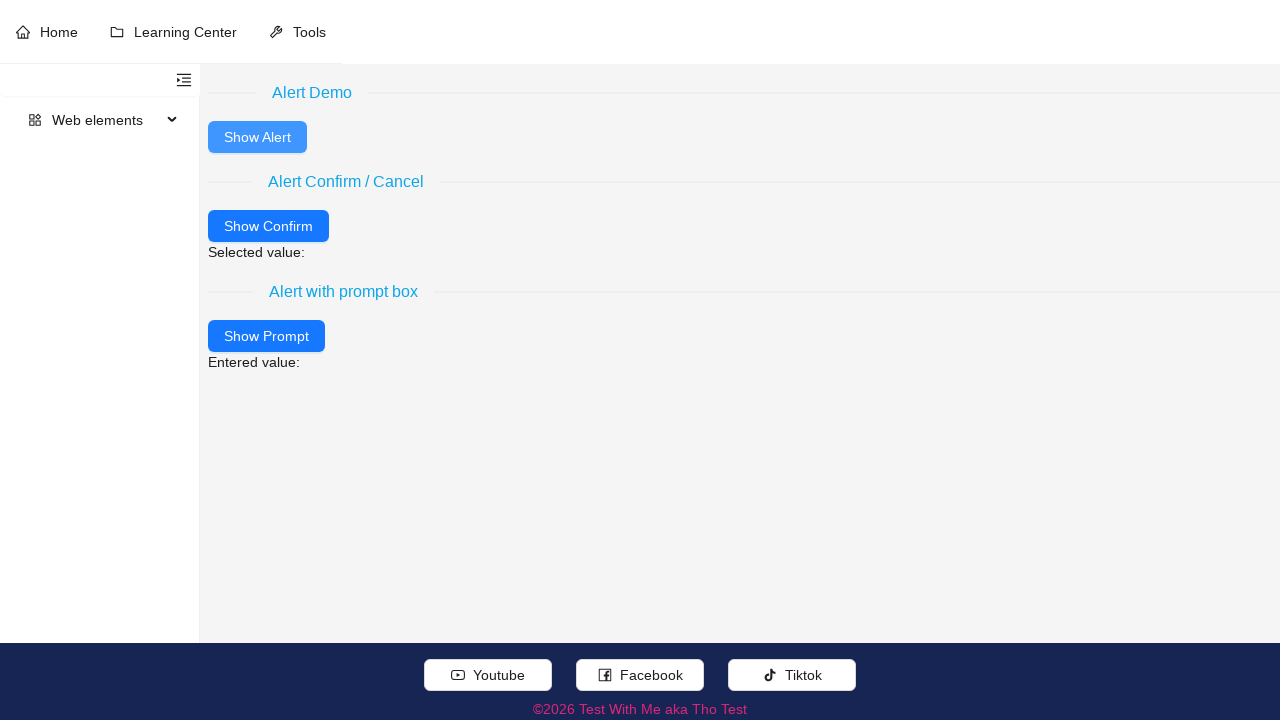